Creates a new task in a todo app by filling the input field and pressing Enter, then verifies the task appears in the list.

Starting URL: https://todo-app.tallinn-learning.ee/#/

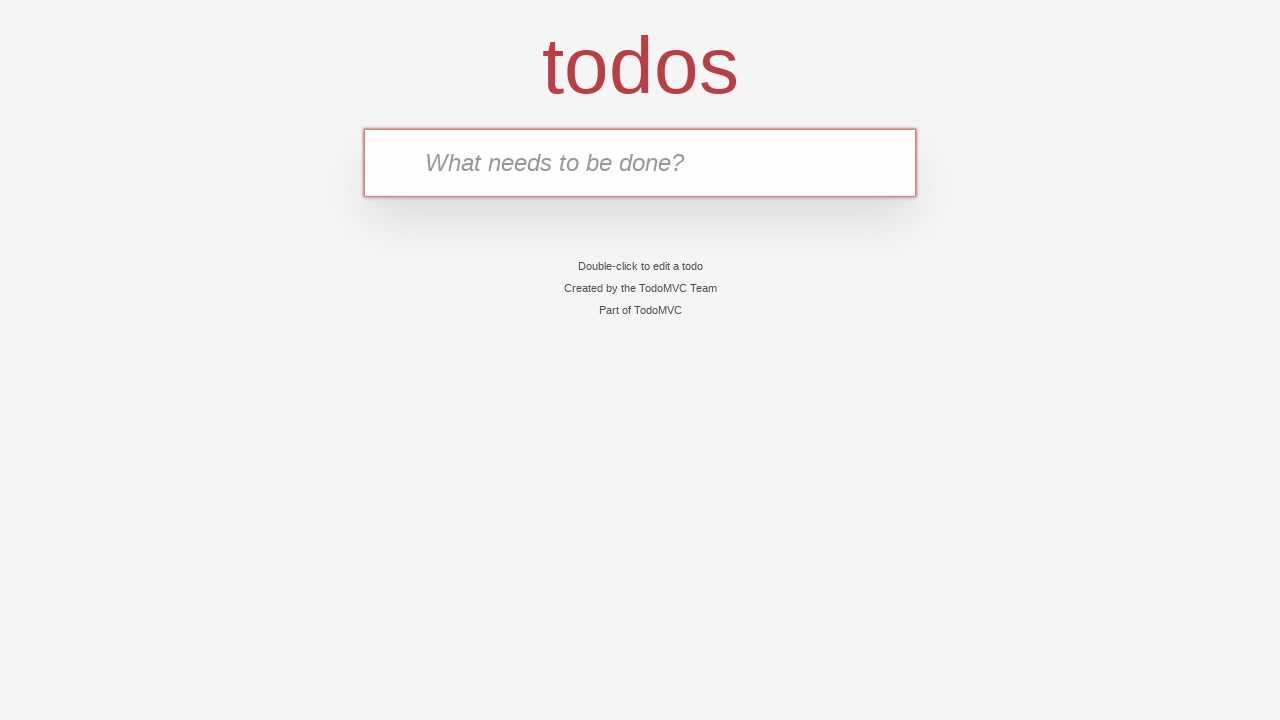

Filled todo input field with 'test' on input.new-todo
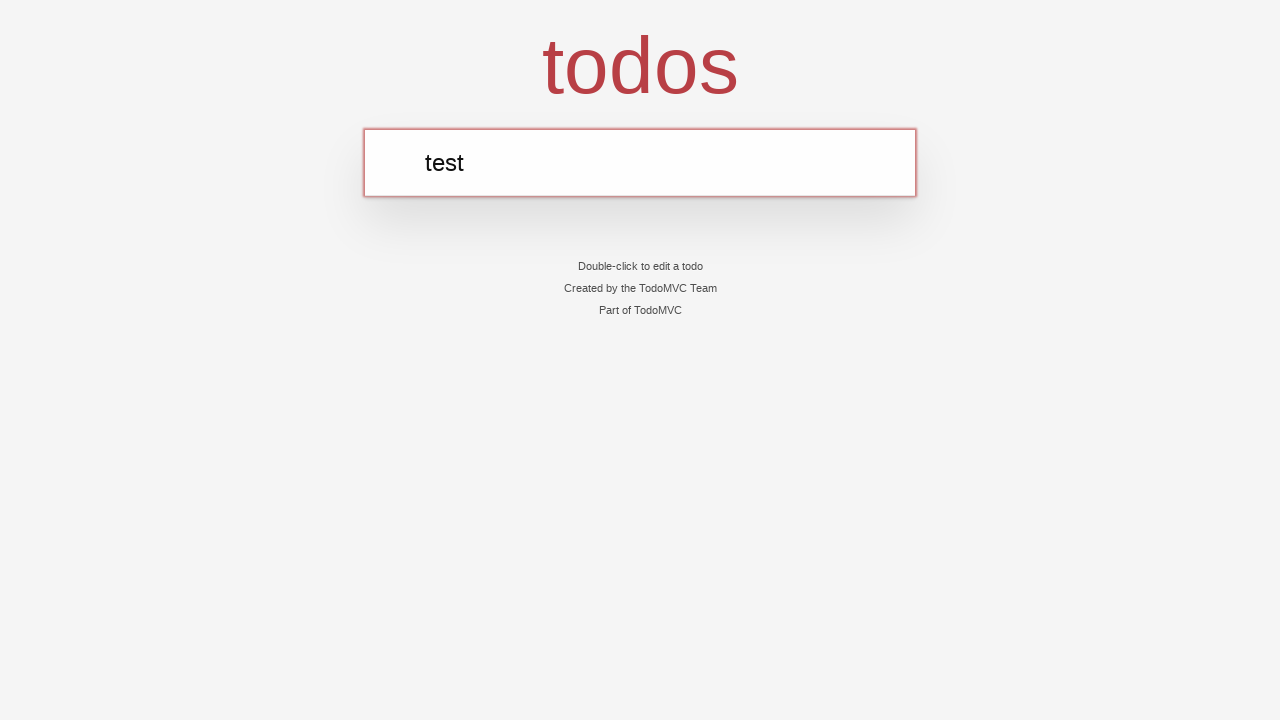

Pressed Enter to create the task on input.new-todo
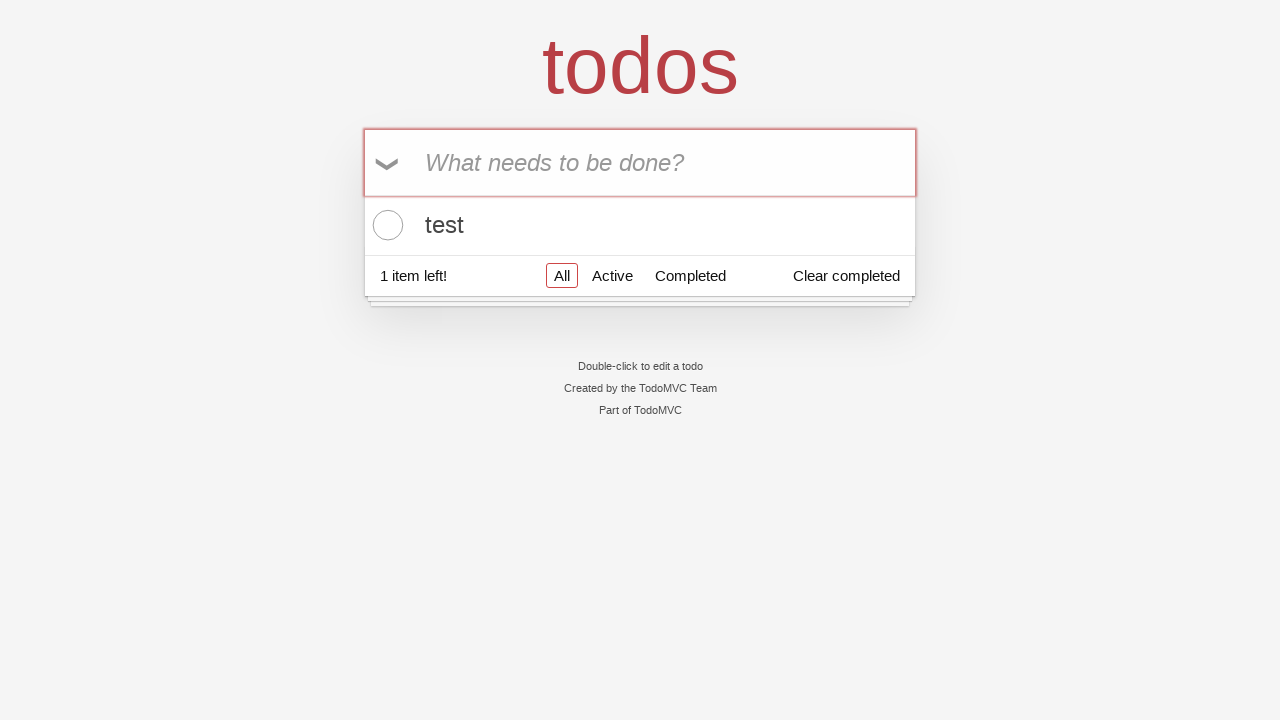

Verified task 'test' appears in the list
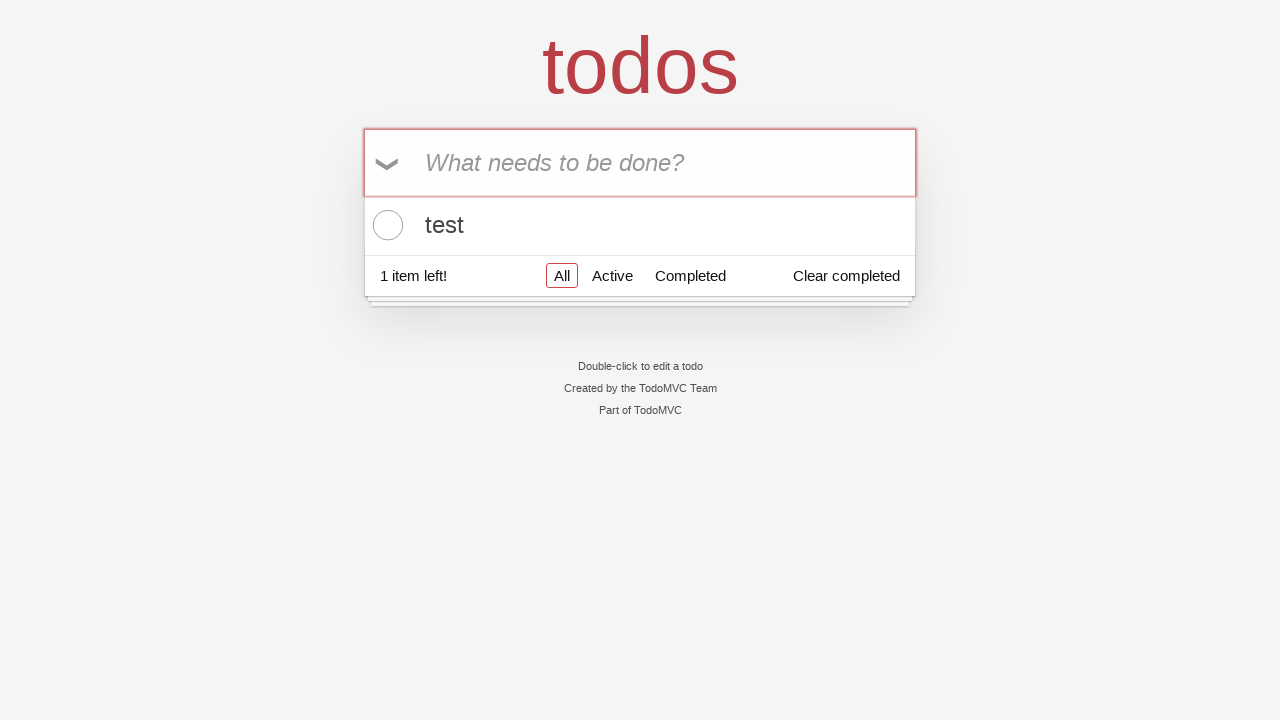

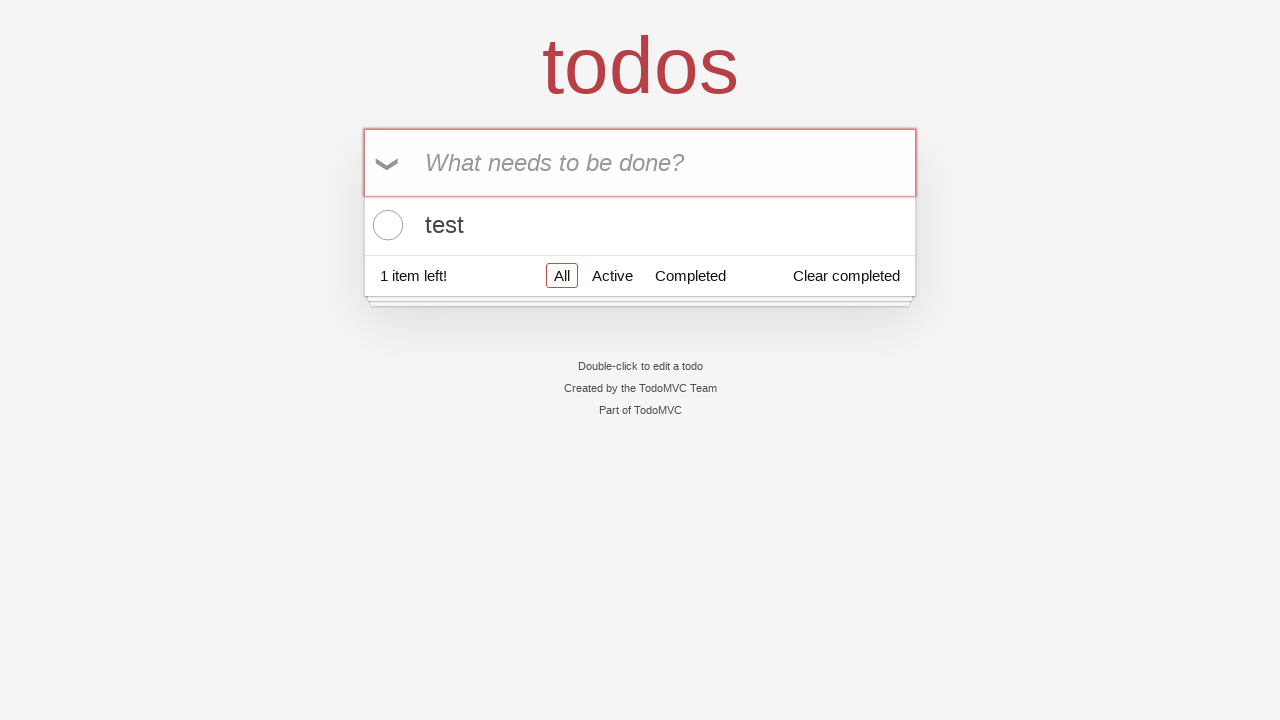